Tests form element display status by checking if email textbox, education textarea, and under-18 radio button are displayed, then interacts with them by entering text and clicking

Starting URL: https://automationfc.github.io/basic-form/index.html

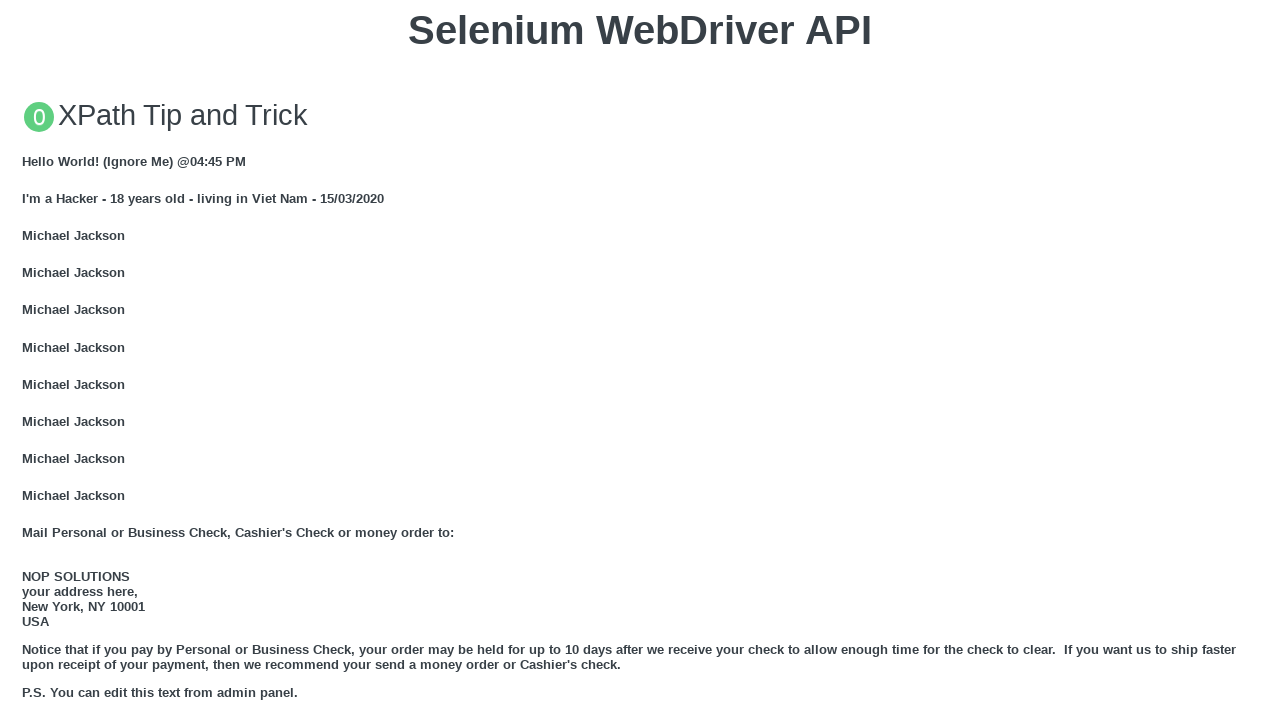

Filled email textbox with 'hoaTran' on #mail
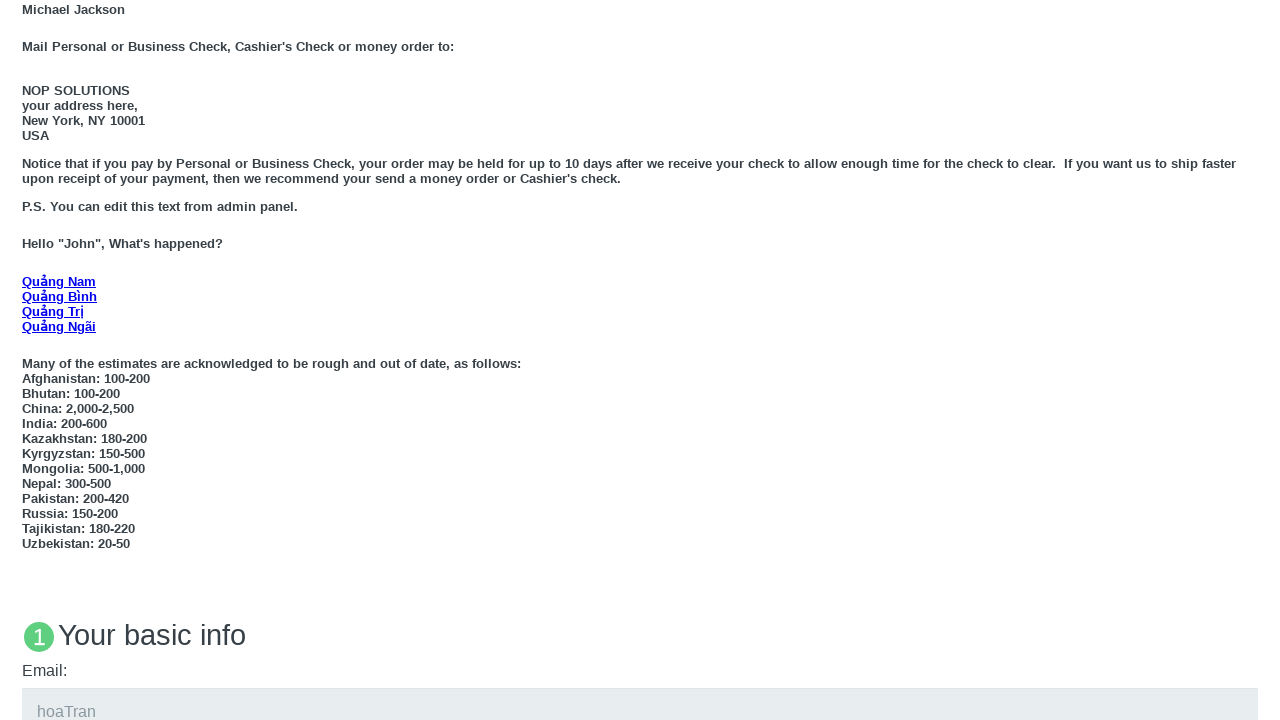

Filled education textarea with 'hoaTran' on #edu
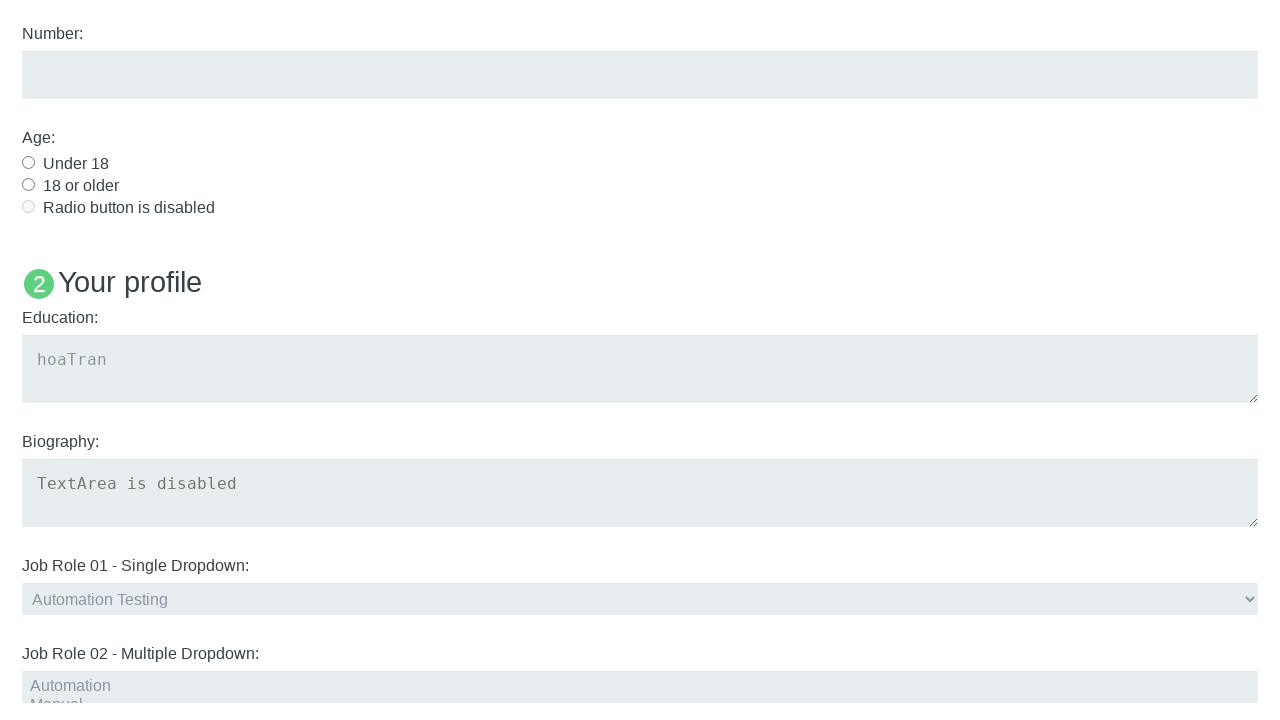

Clicked under-18 radio button at (28, 162) on #under_18
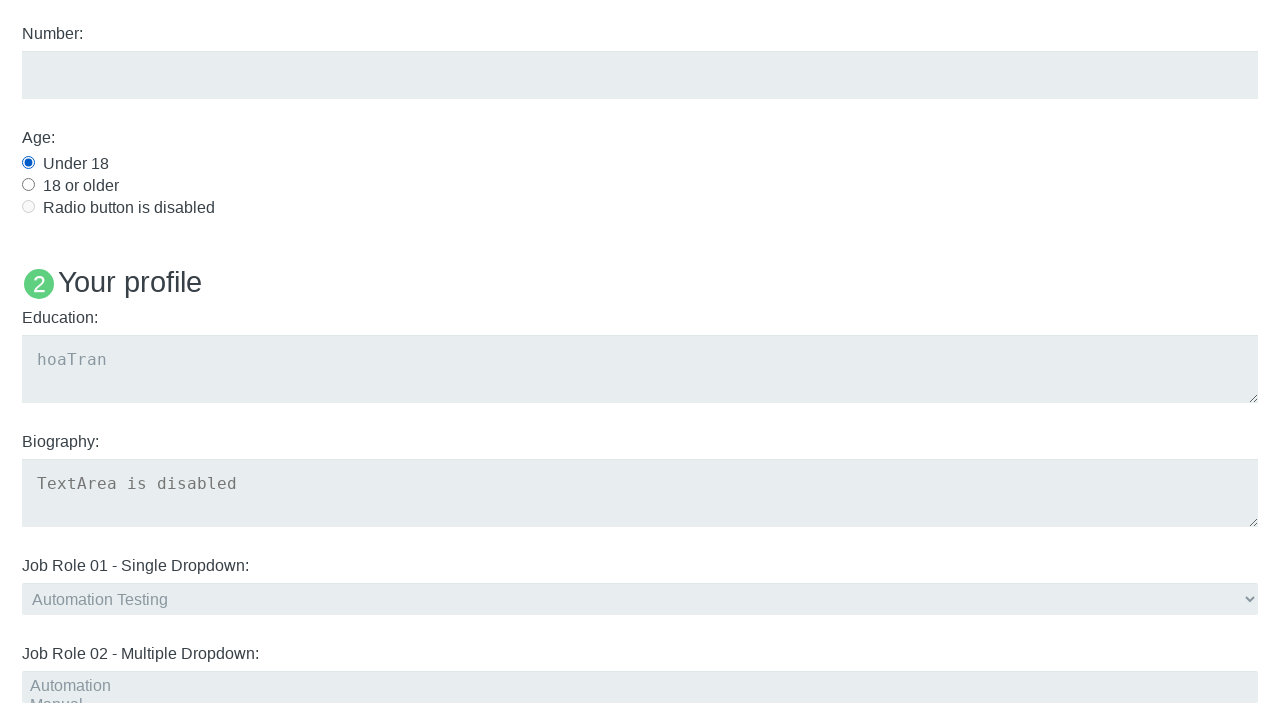

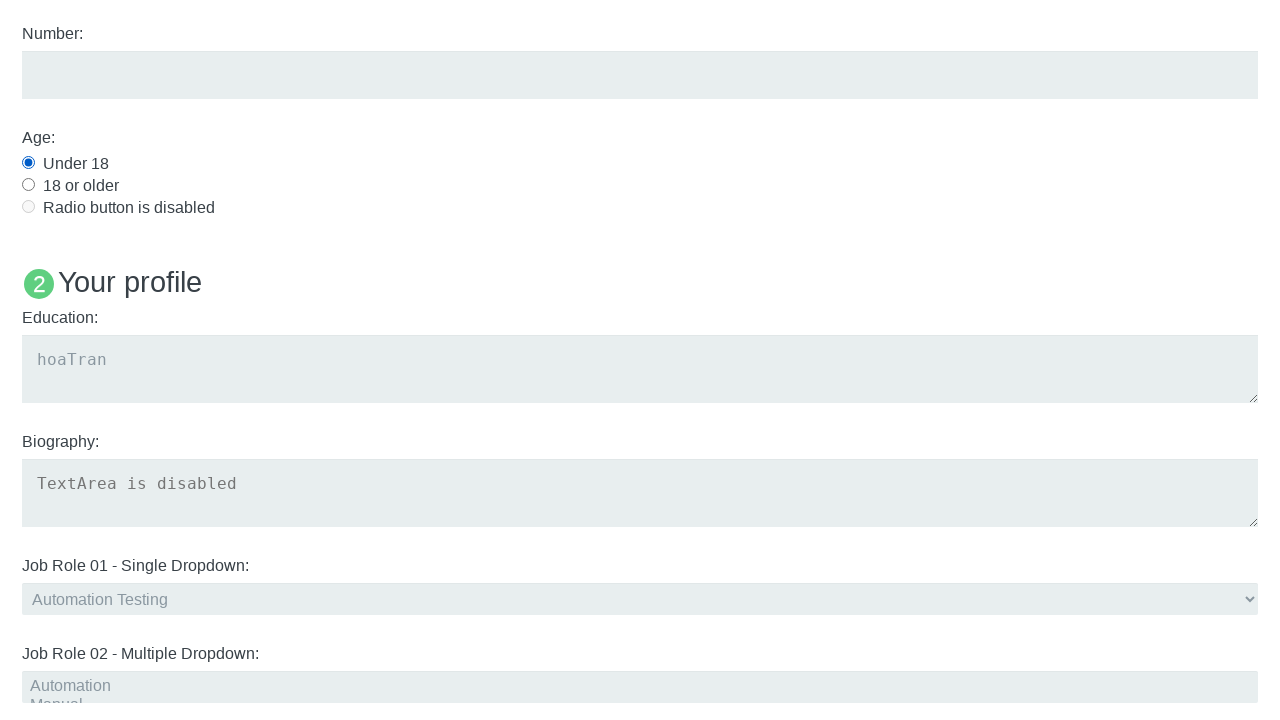